Tests the search/filter functionality on a vegetable offers page by entering "Rice" in the search field and verifying that only matching results are displayed

Starting URL: https://rahulshettyacademy.com/seleniumPractise/#/offers

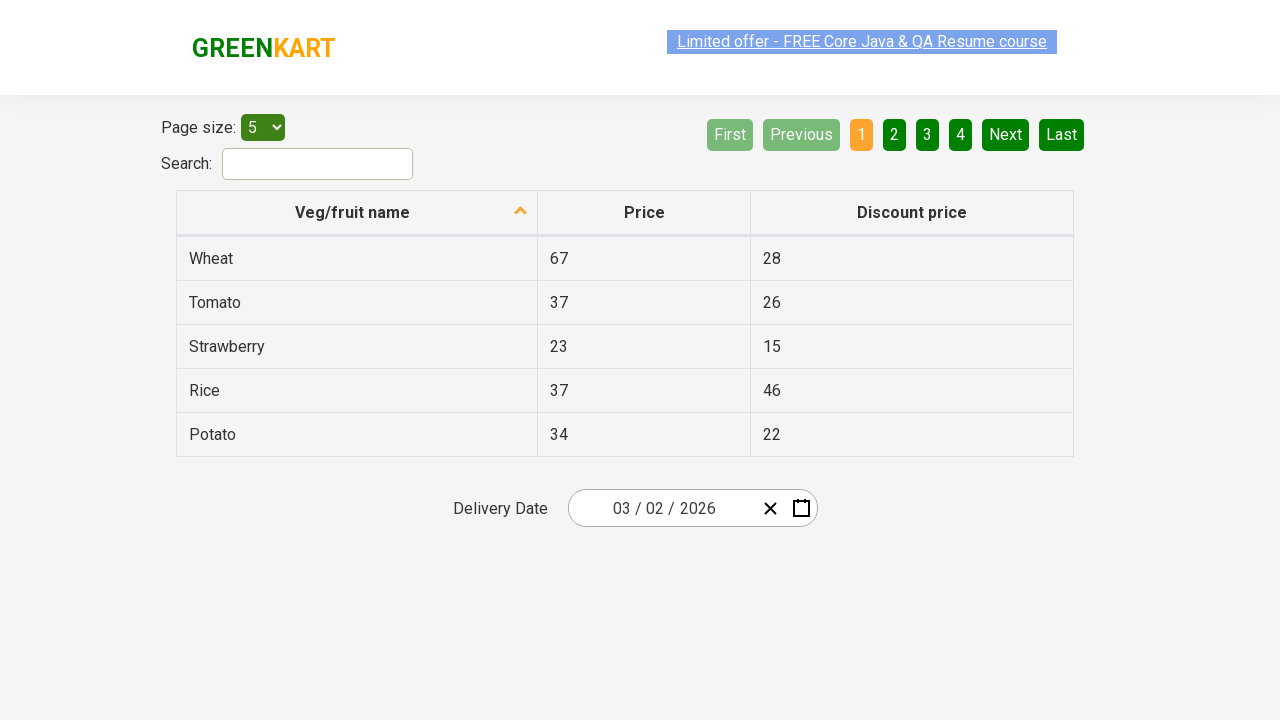

Filled search field with 'Rice' on #search-field
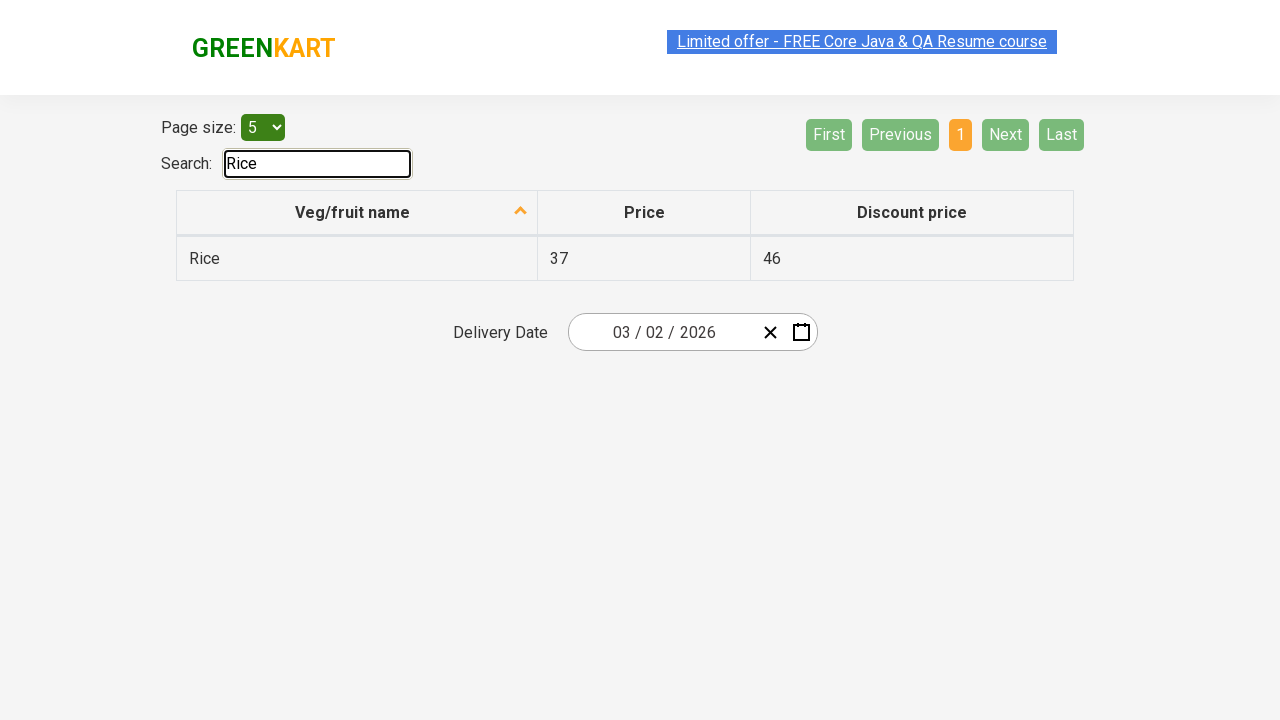

Filtered results appeared on the page
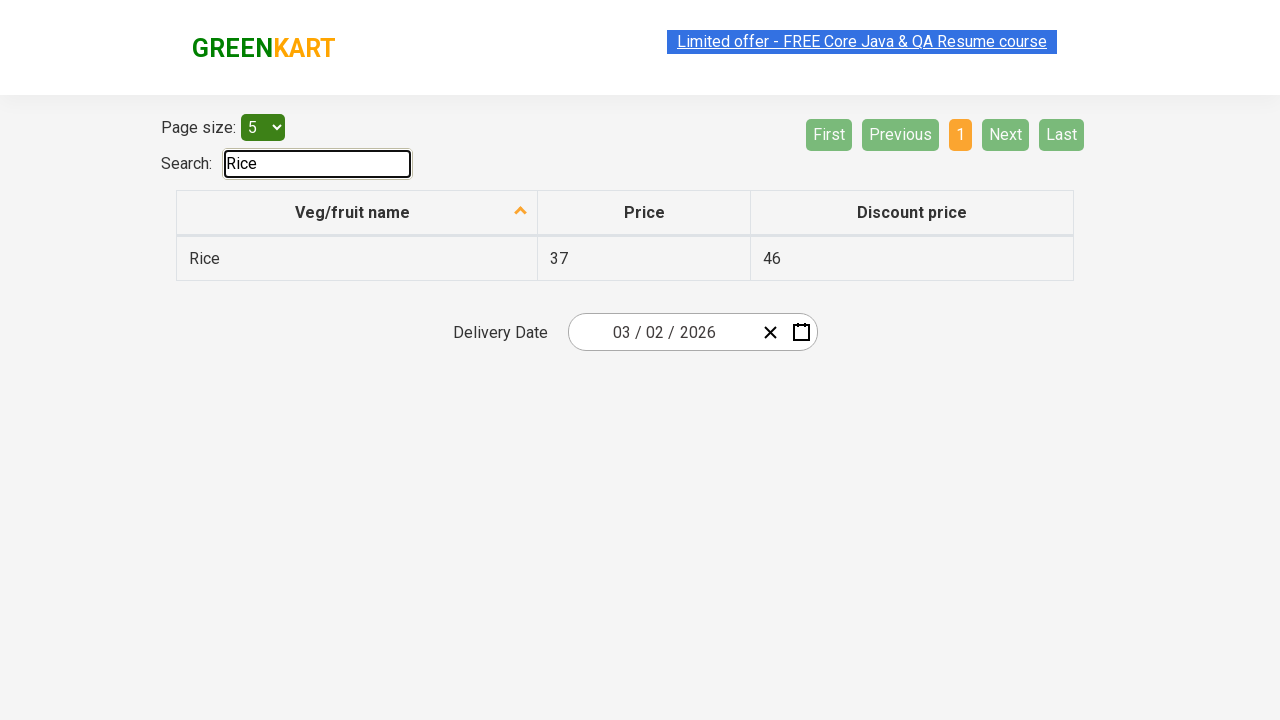

Retrieved all vegetable items from filtered results
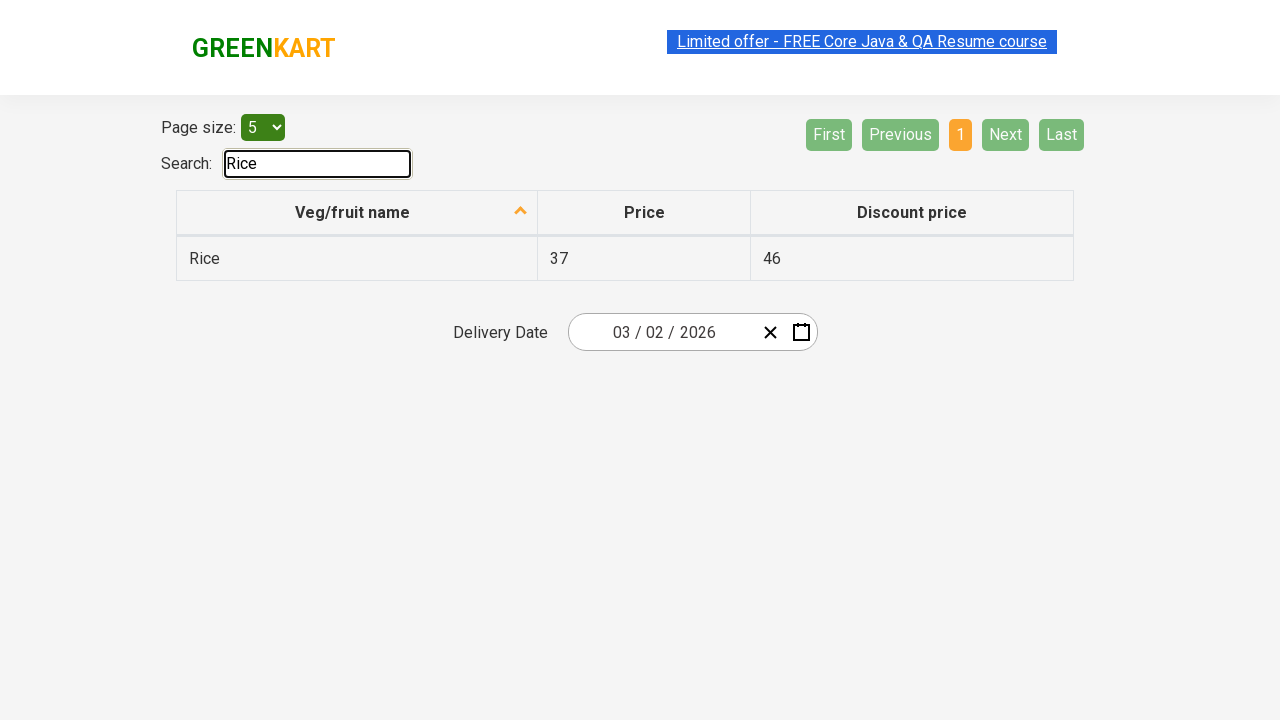

Verified that 'Rice' contains 'Rice'
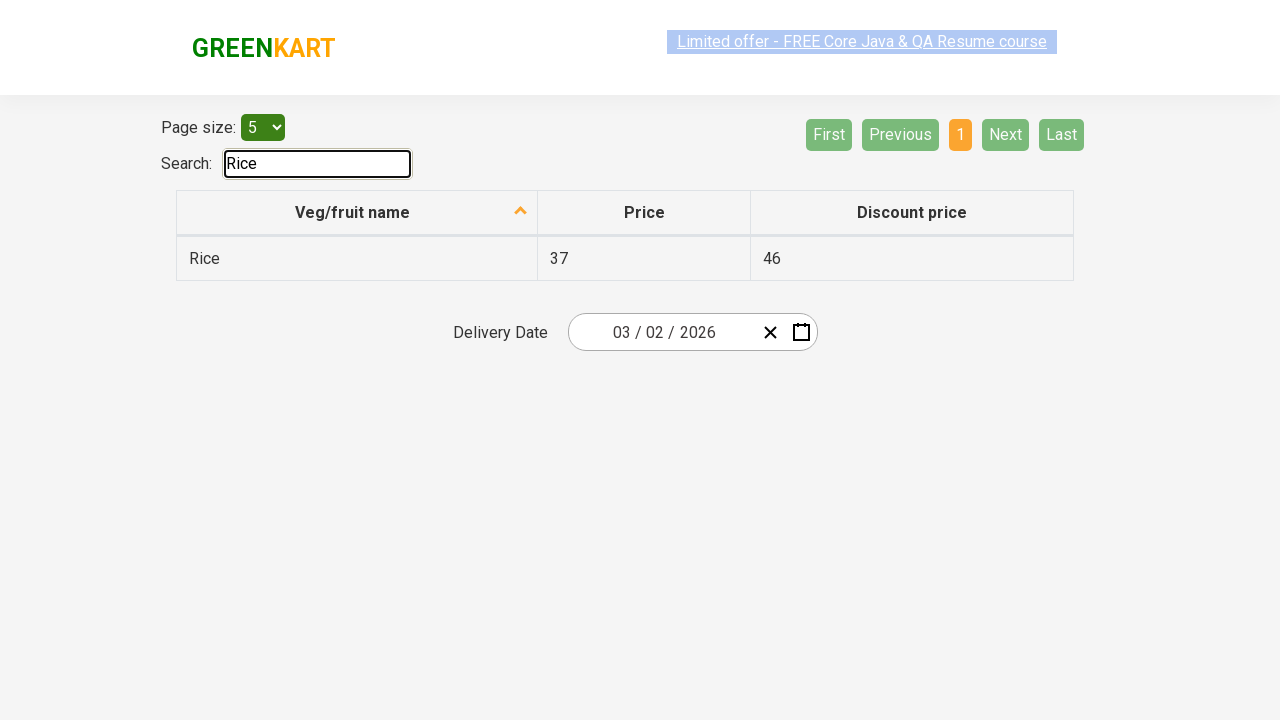

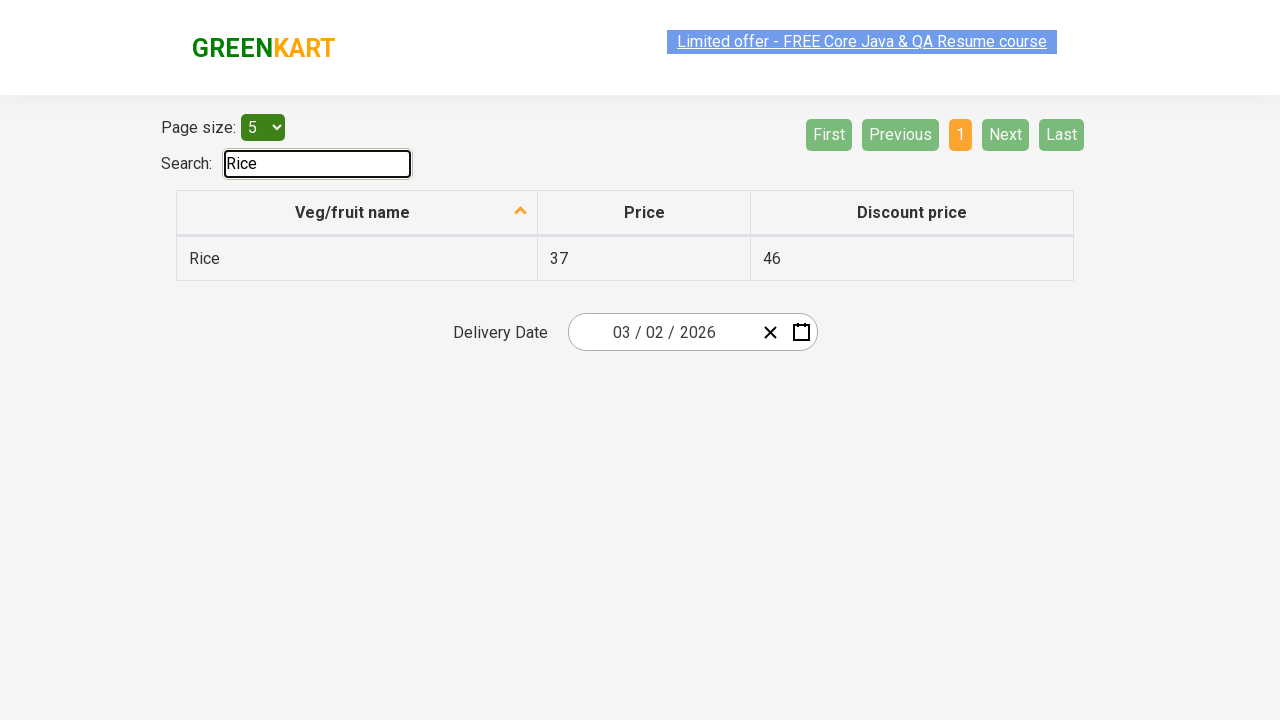